Tests alternative wait strategies by clicking a button that triggers an AJAX request, waiting for network idle, and verifying the success message content.

Starting URL: http://uitestingplayground.com/ajax

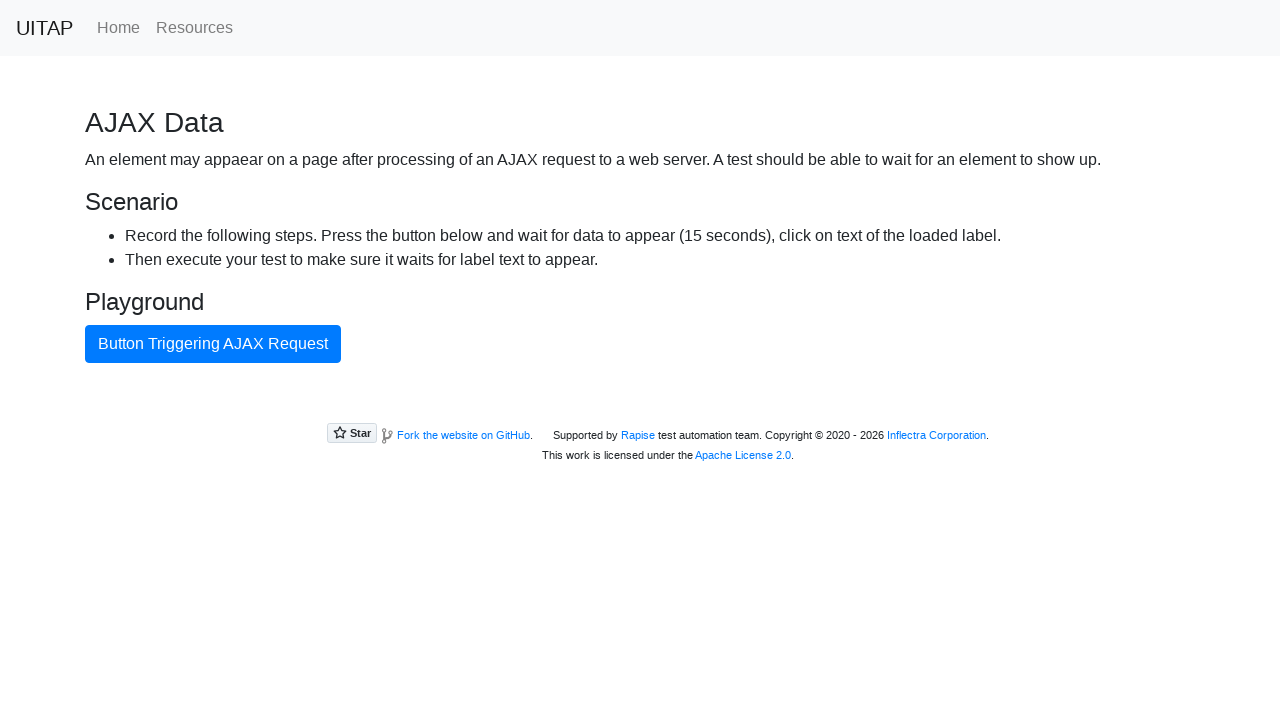

Navigated to AJAX testing page
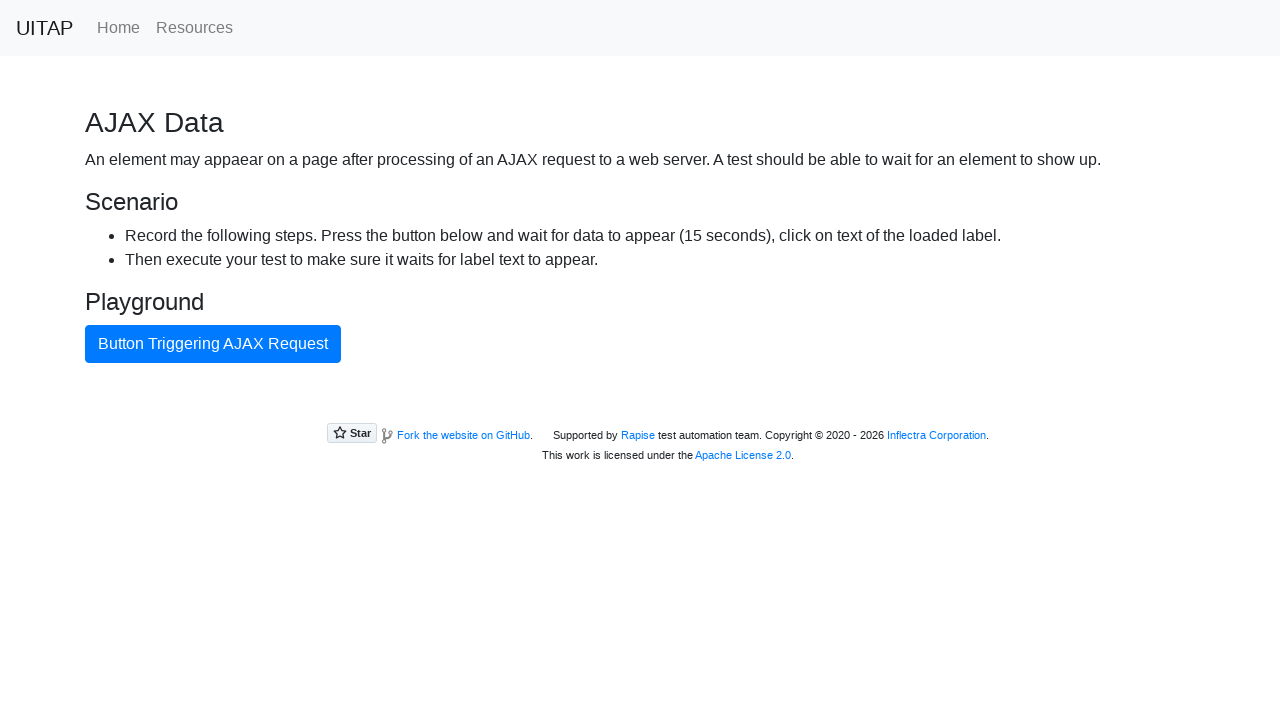

Clicked button triggering AJAX request at (213, 344) on internal:text="Button Triggering AJAX Request"i
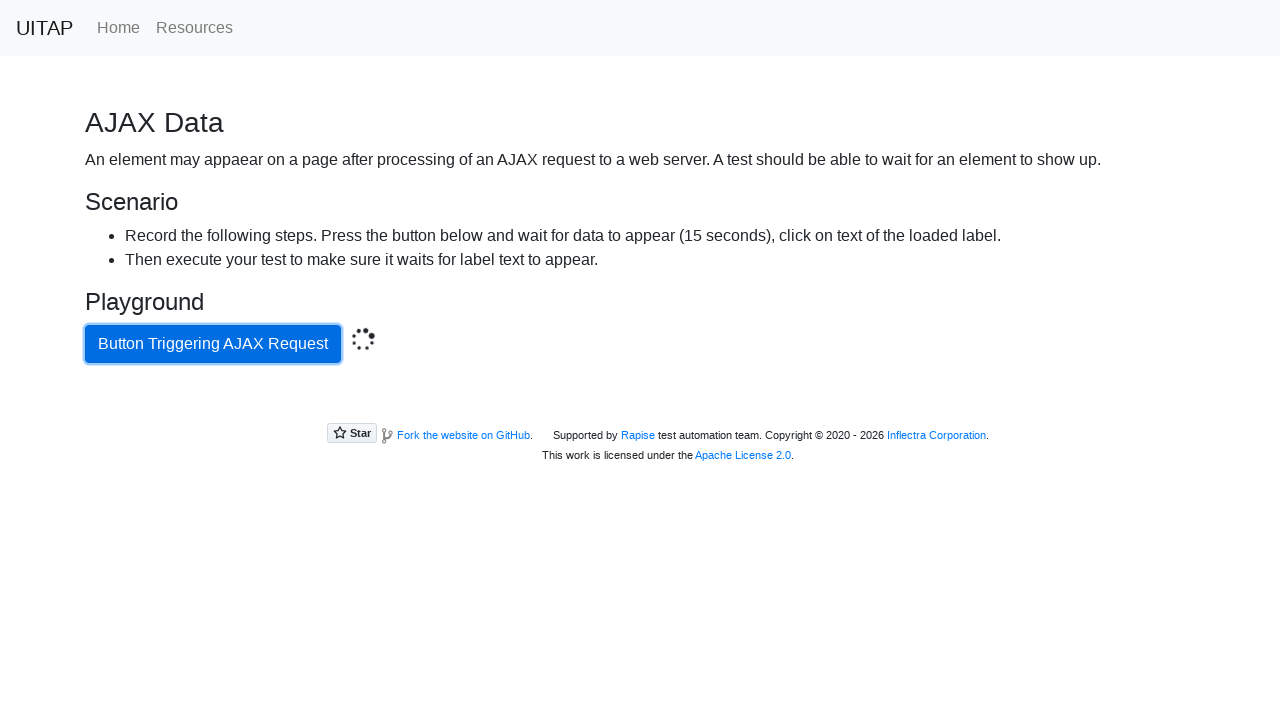

Waited for network to become idle after AJAX request
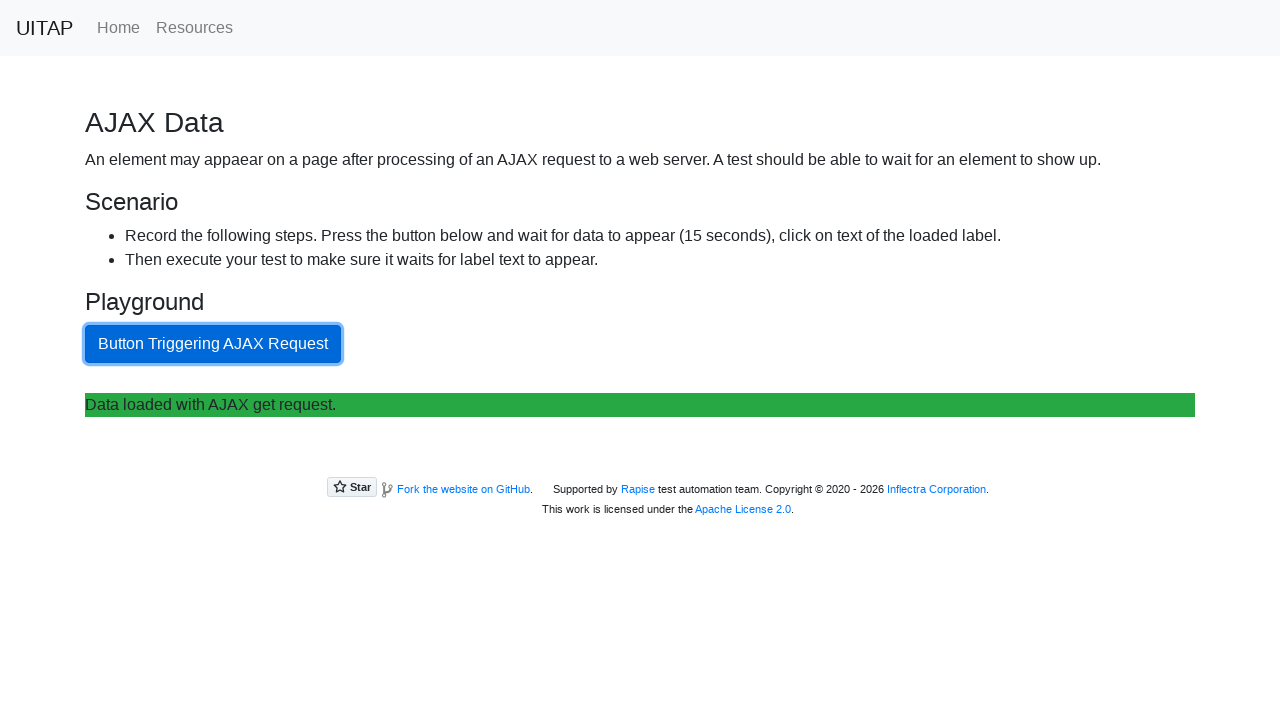

Located success message element
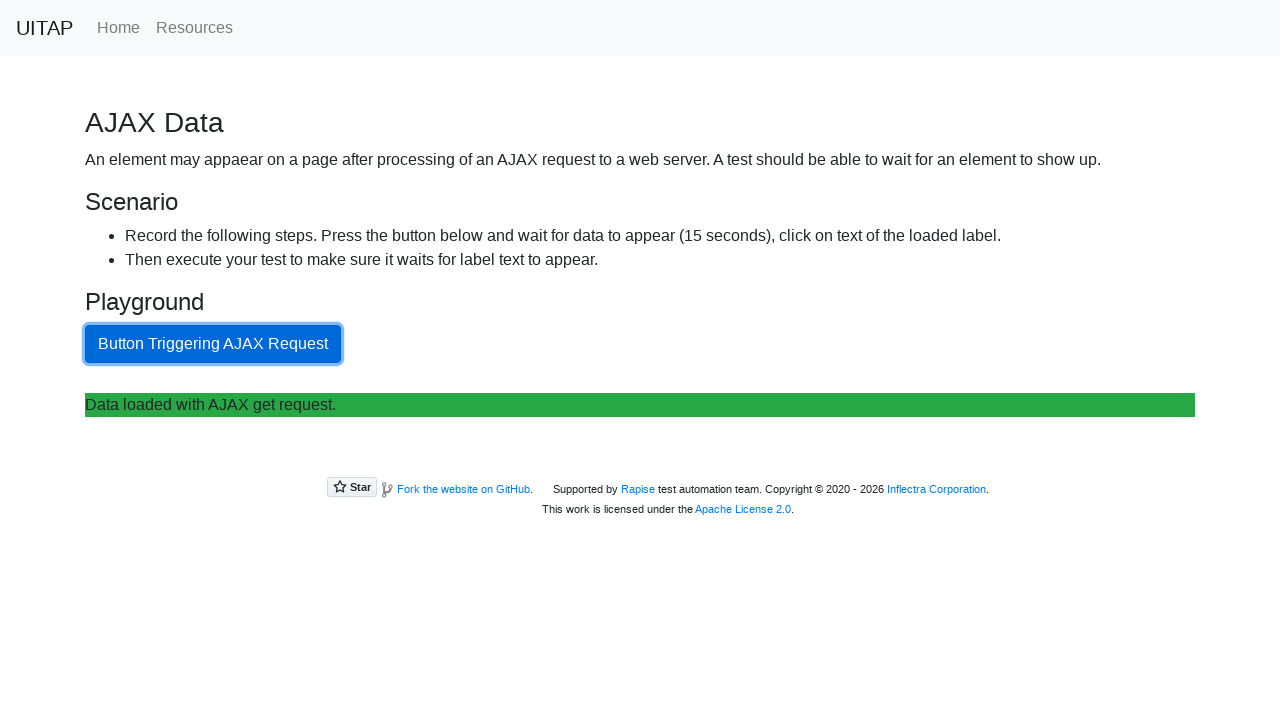

Retrieved text content from success message
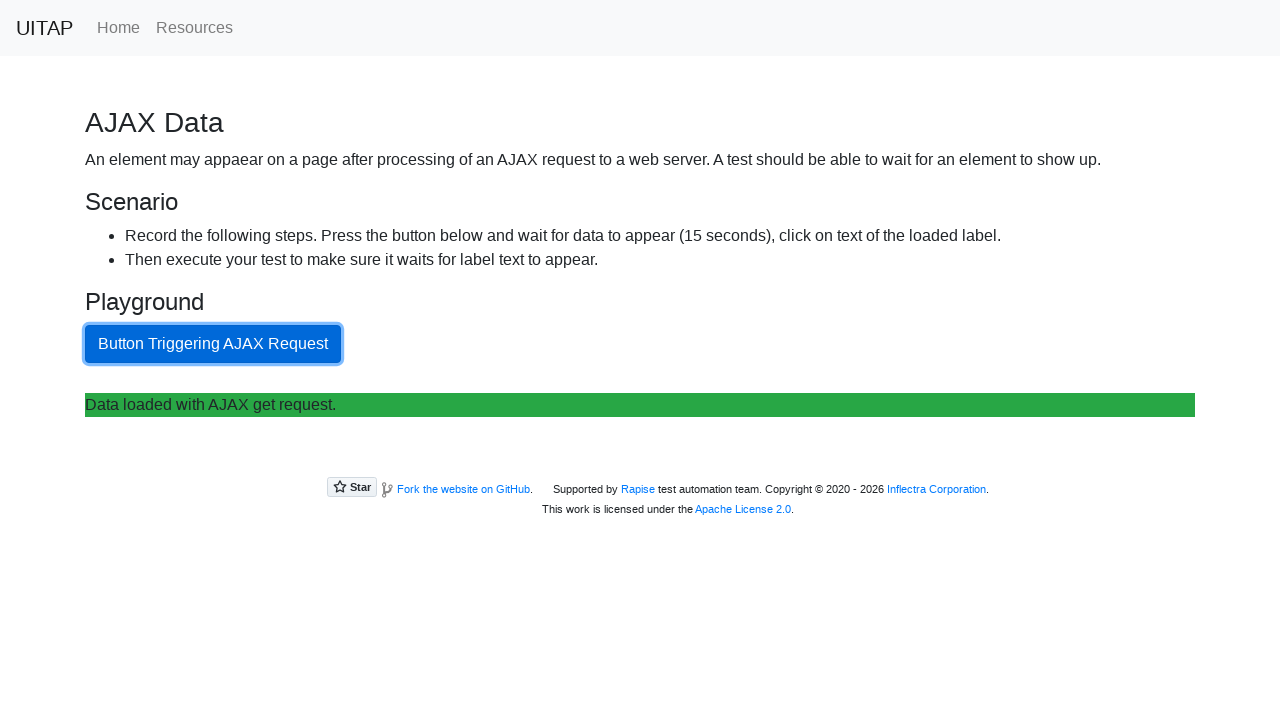

Verified success message contains expected text 'Data loaded with AJAX get request.'
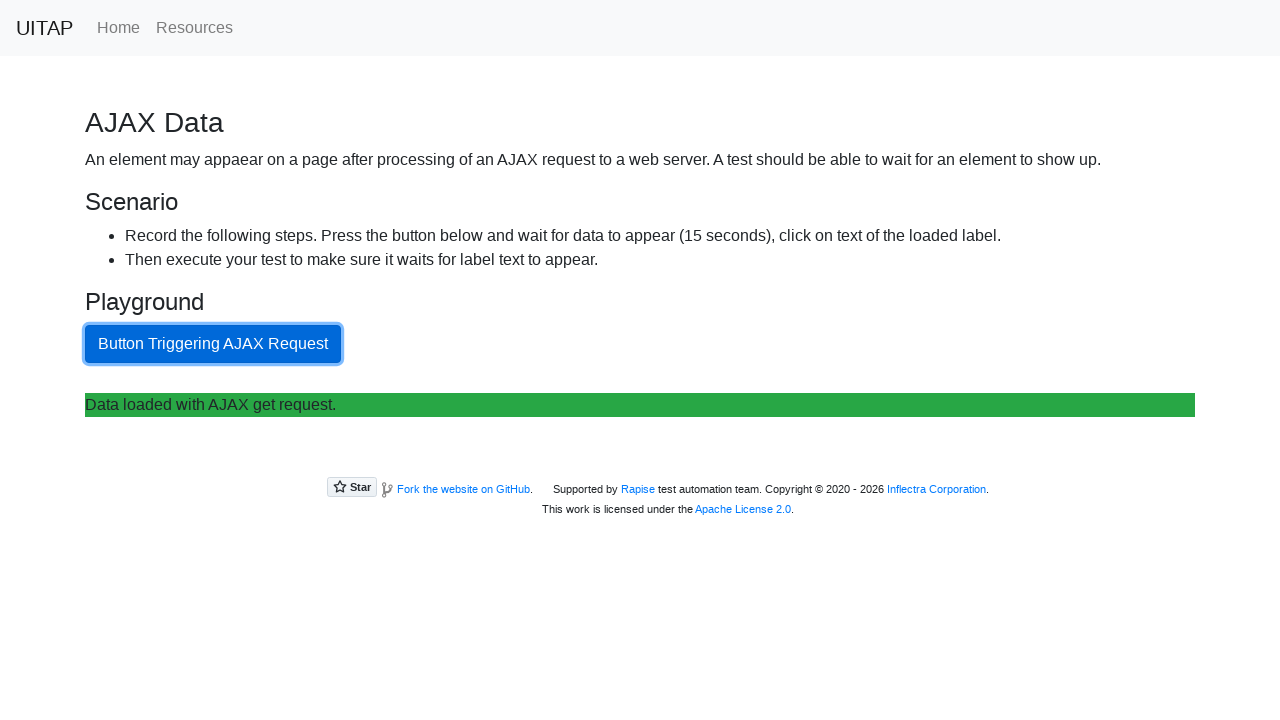

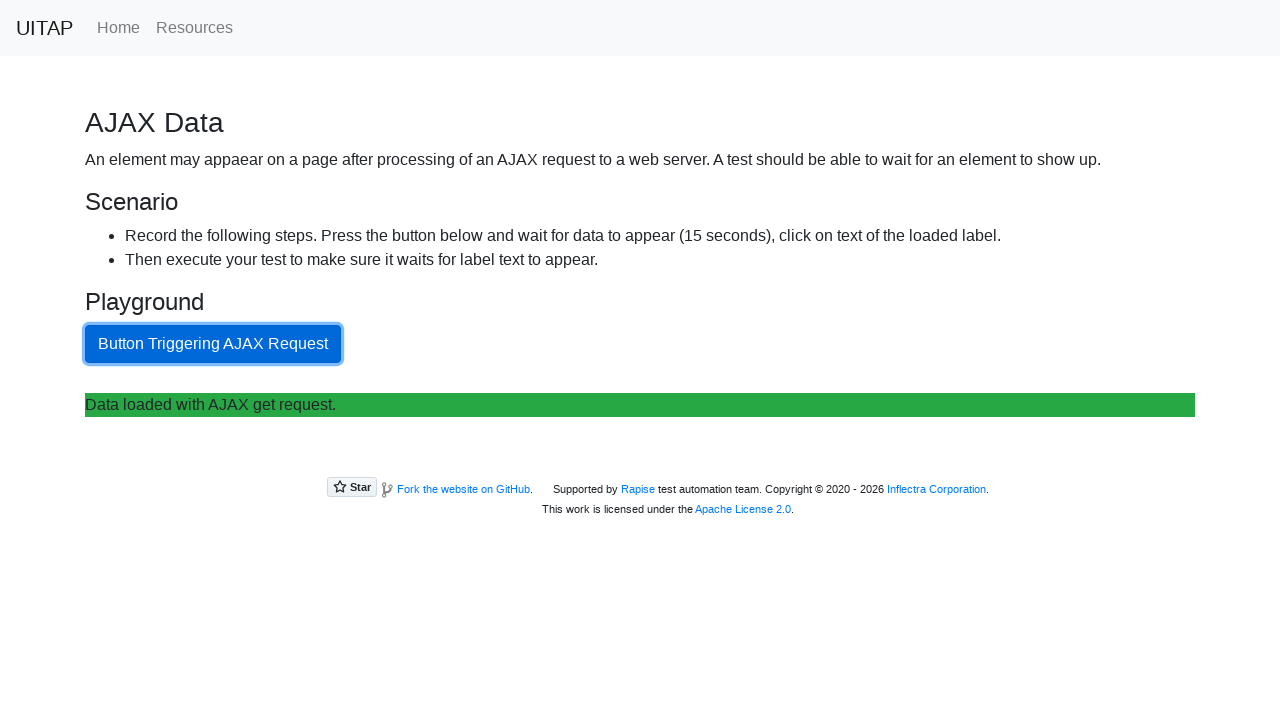